Tests handling popup windows by navigating to a popup test site, clicking a button that triggers a popup, and verifying the popup opens correctly

Starting URL: https://www.rrc.texas.gov/resource-center/research/gis-viewer/gis-popup-blocker-test/#

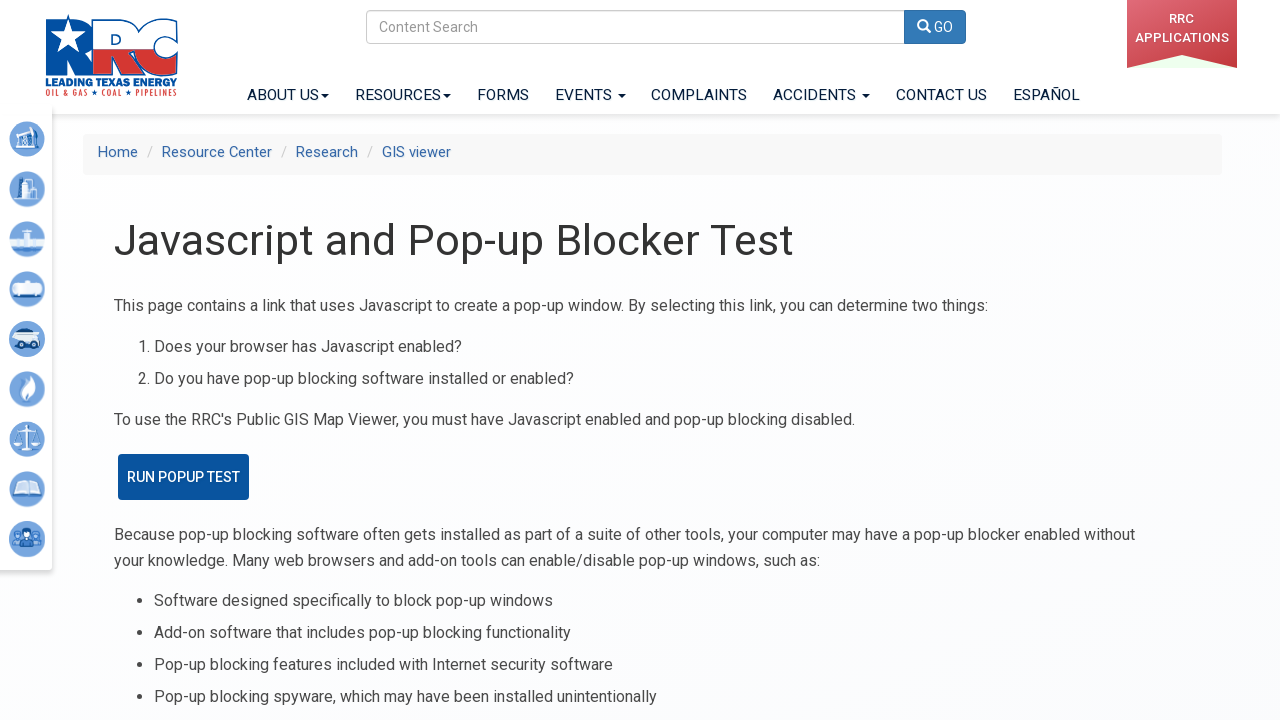

Clicked 'RUN POPUP TEST' button and popup window opened at (184, 477) on text=RUN POPUP TEST
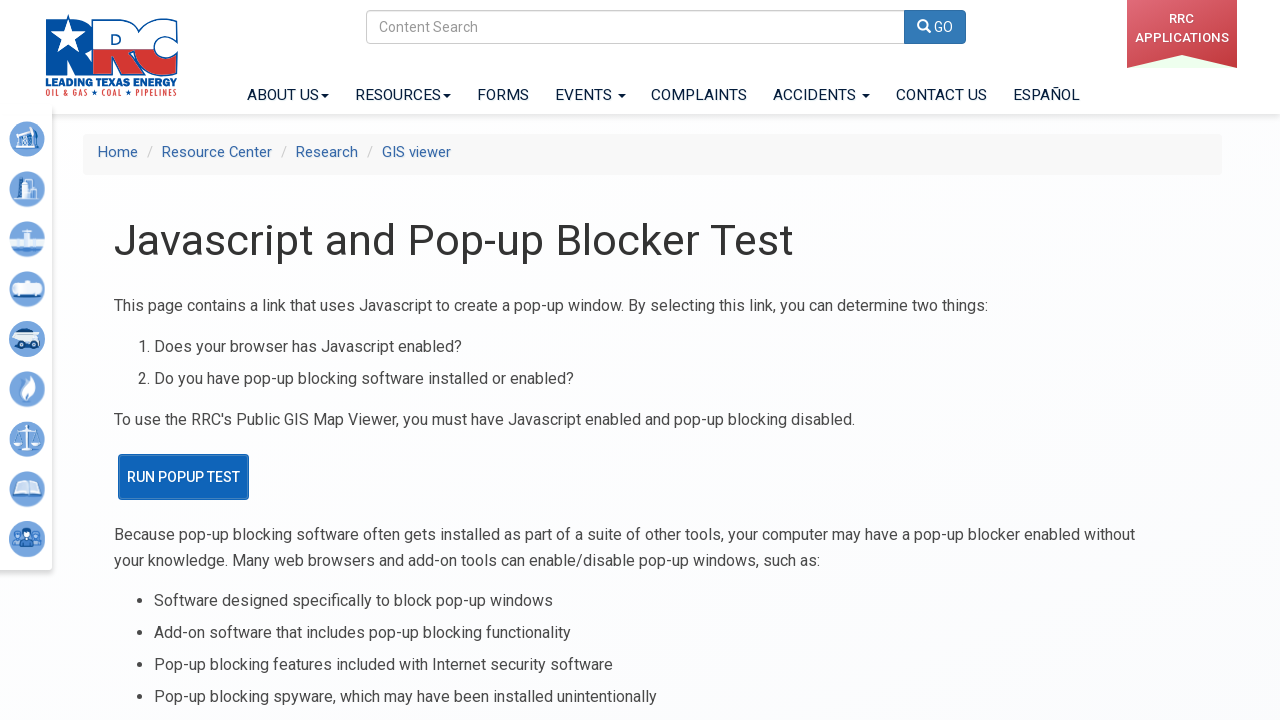

Retrieved popup page object
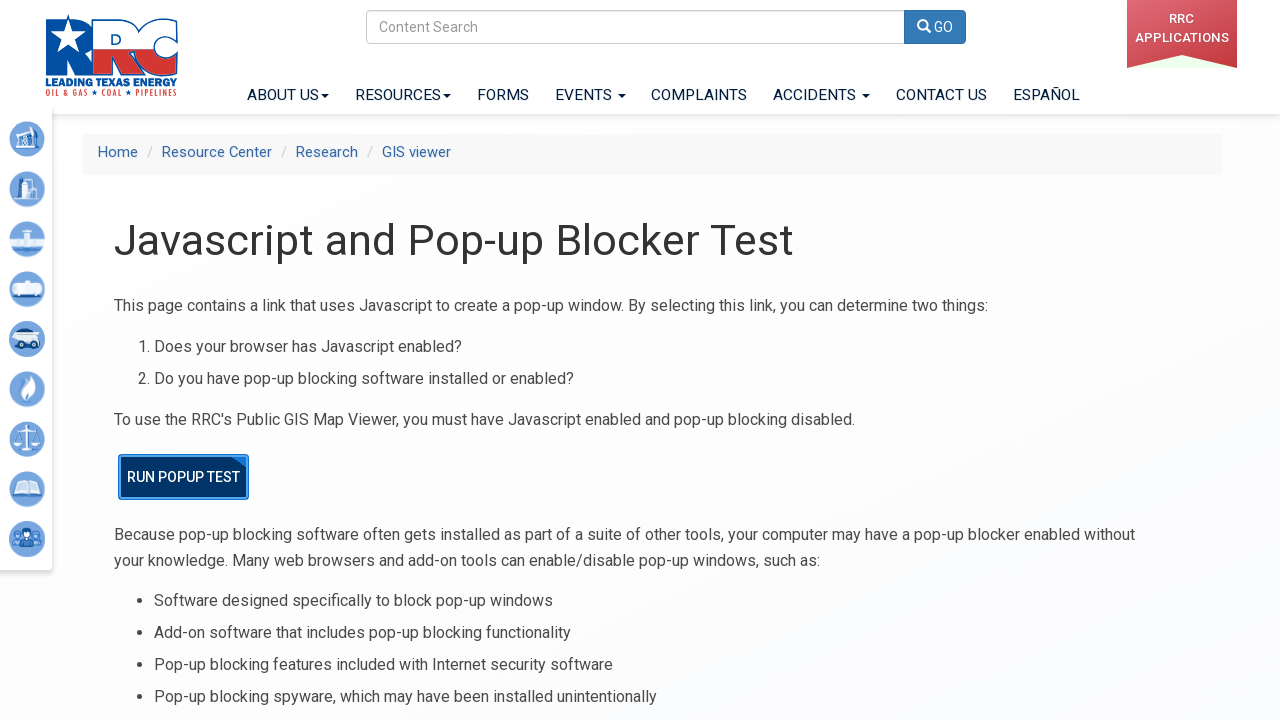

Verified original page URL after popup interaction
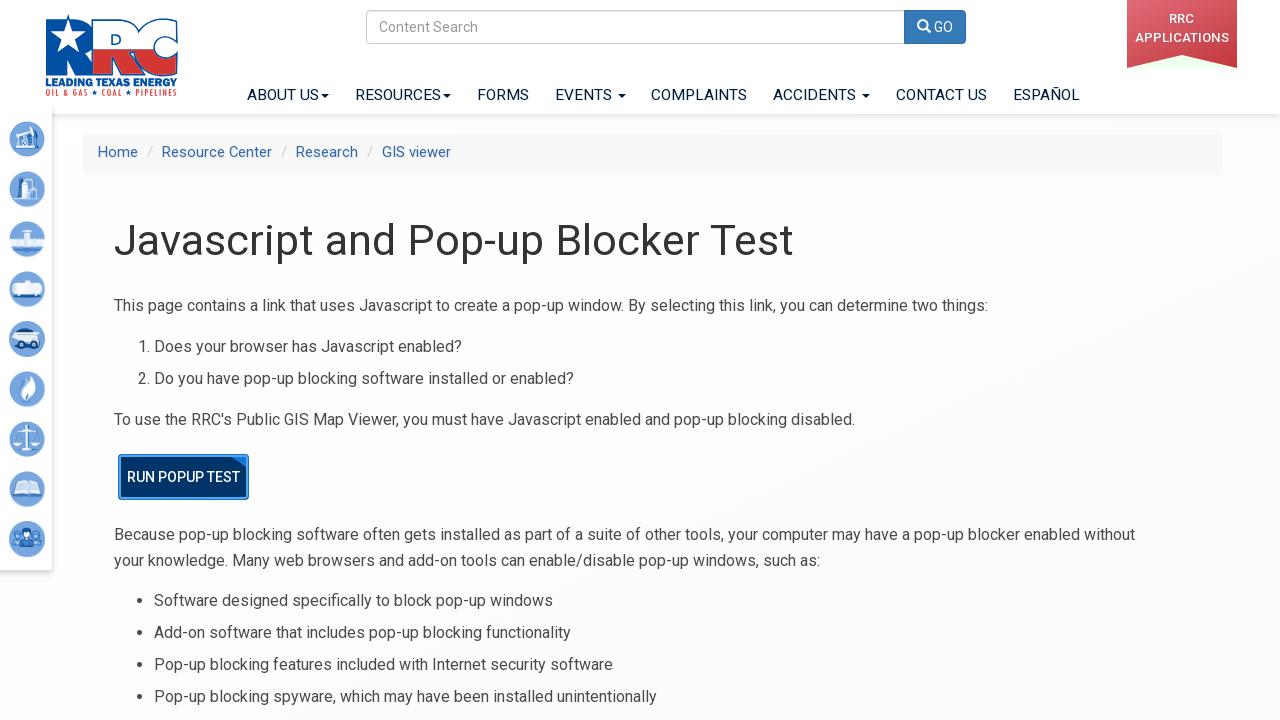

Closed the popup window
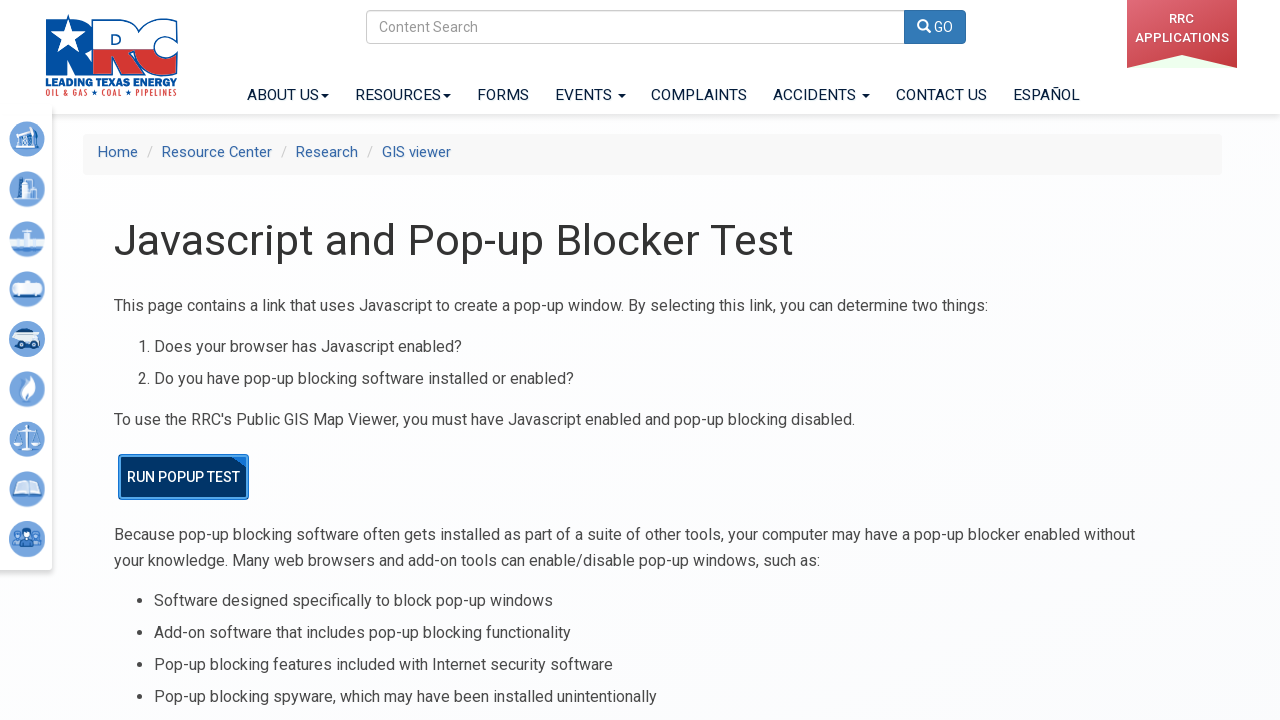

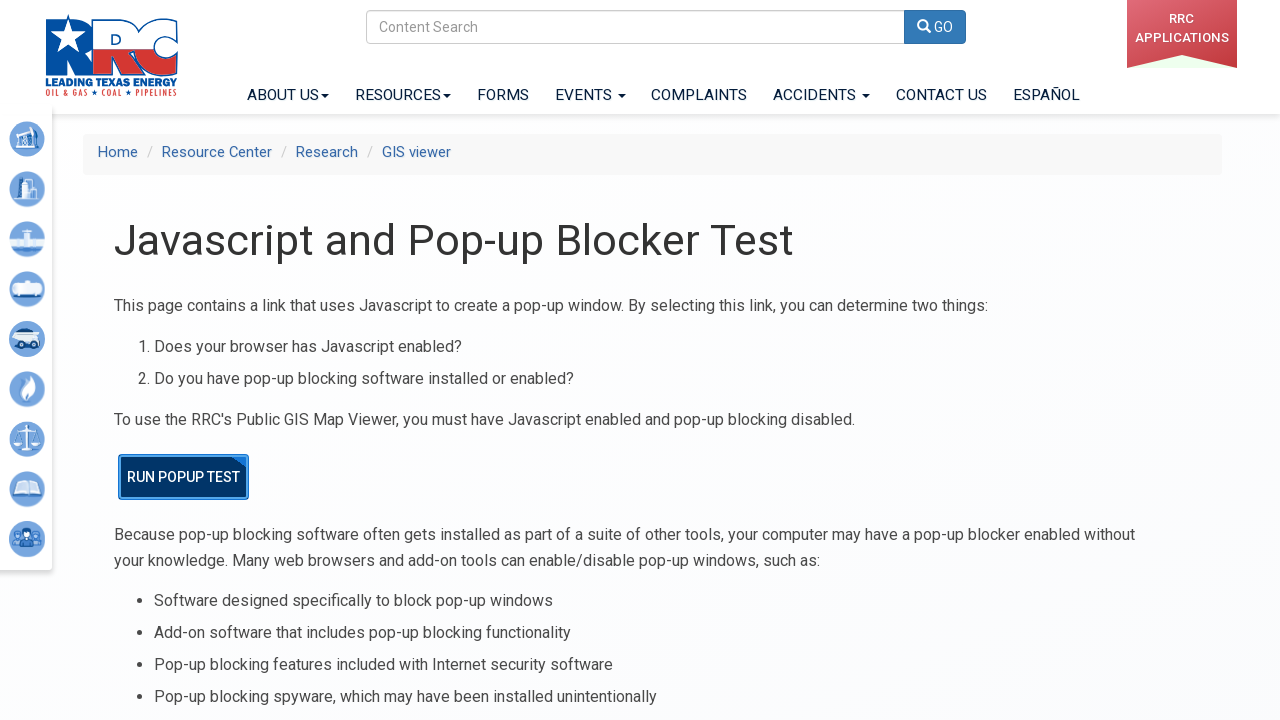